Navigates to the automation testing demo registration page and clicks on the "Interactions" link in the navigation.

Starting URL: http://demo.automationtesting.in/Register.html

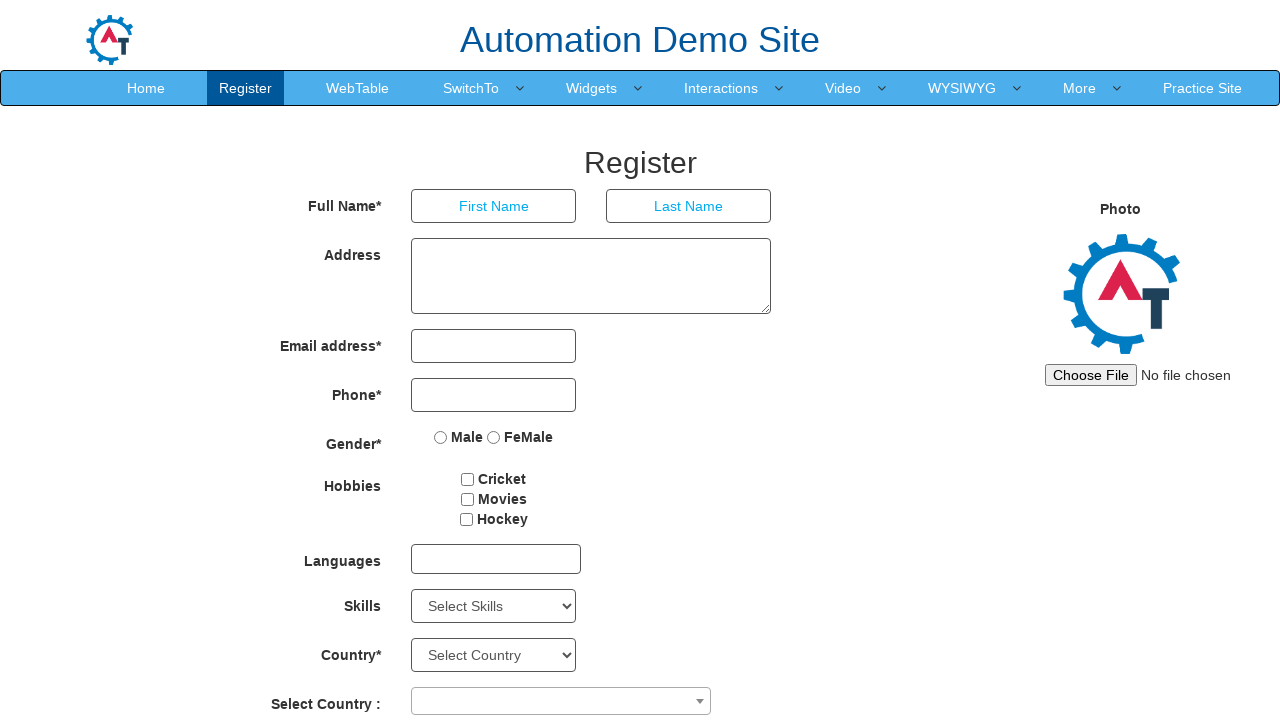

Clicked on the 'Interactions' link in the navigation at (721, 88) on a:text('Interactions ')
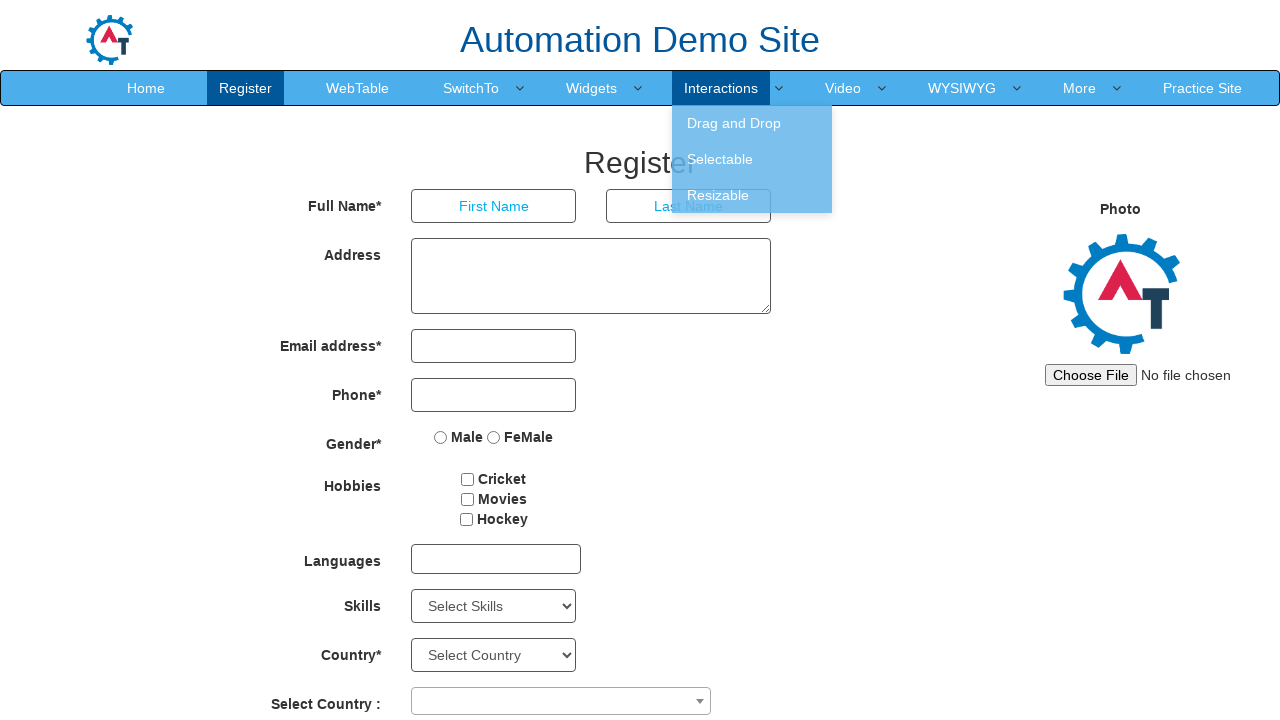

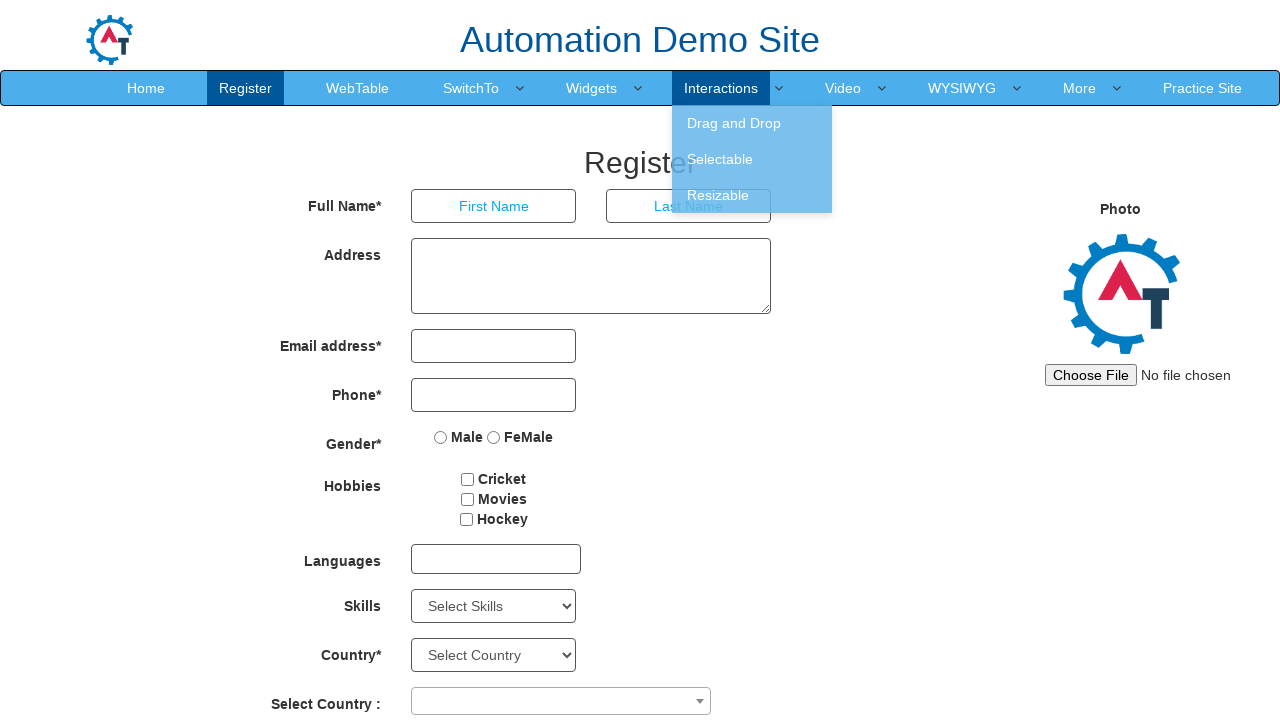